Tests autocomplete/autosuggest dropdown functionality by typing a partial country name and selecting a specific option from the suggestions

Starting URL: https://www.rahulshettyacademy.com/AutomationPractice/

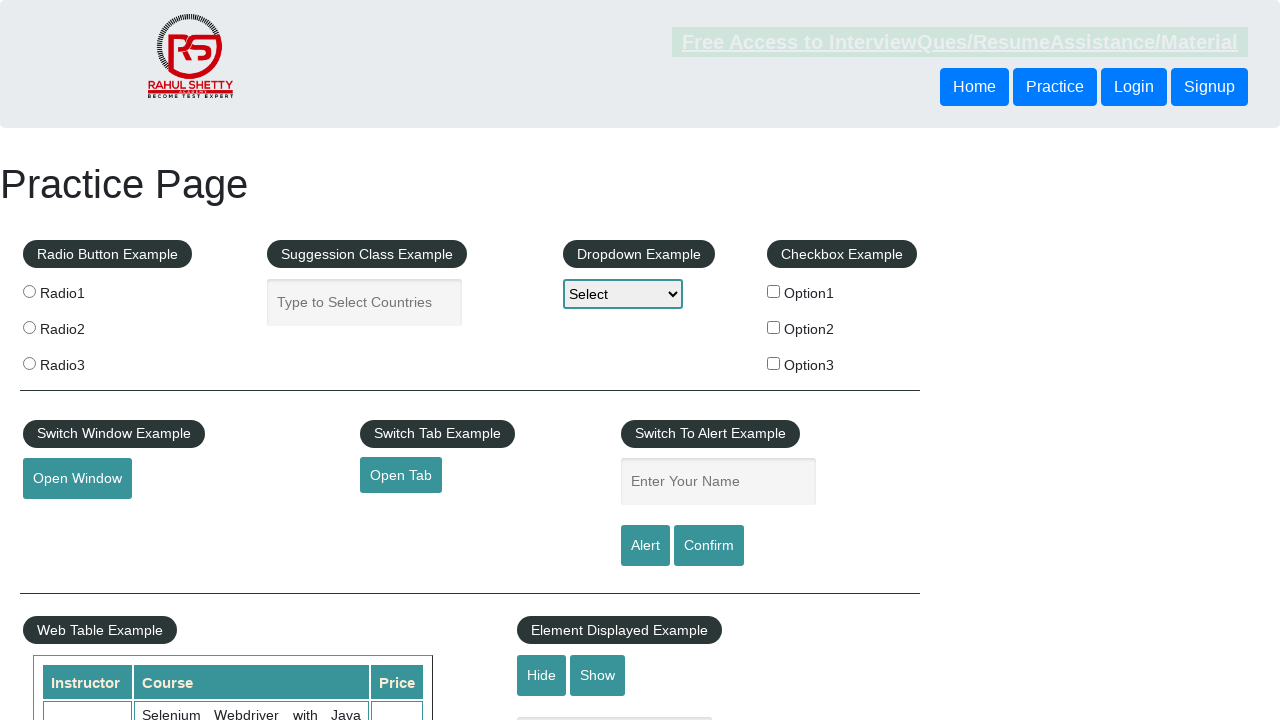

Typed 'uni' in autocomplete field to trigger suggestions on #autocomplete
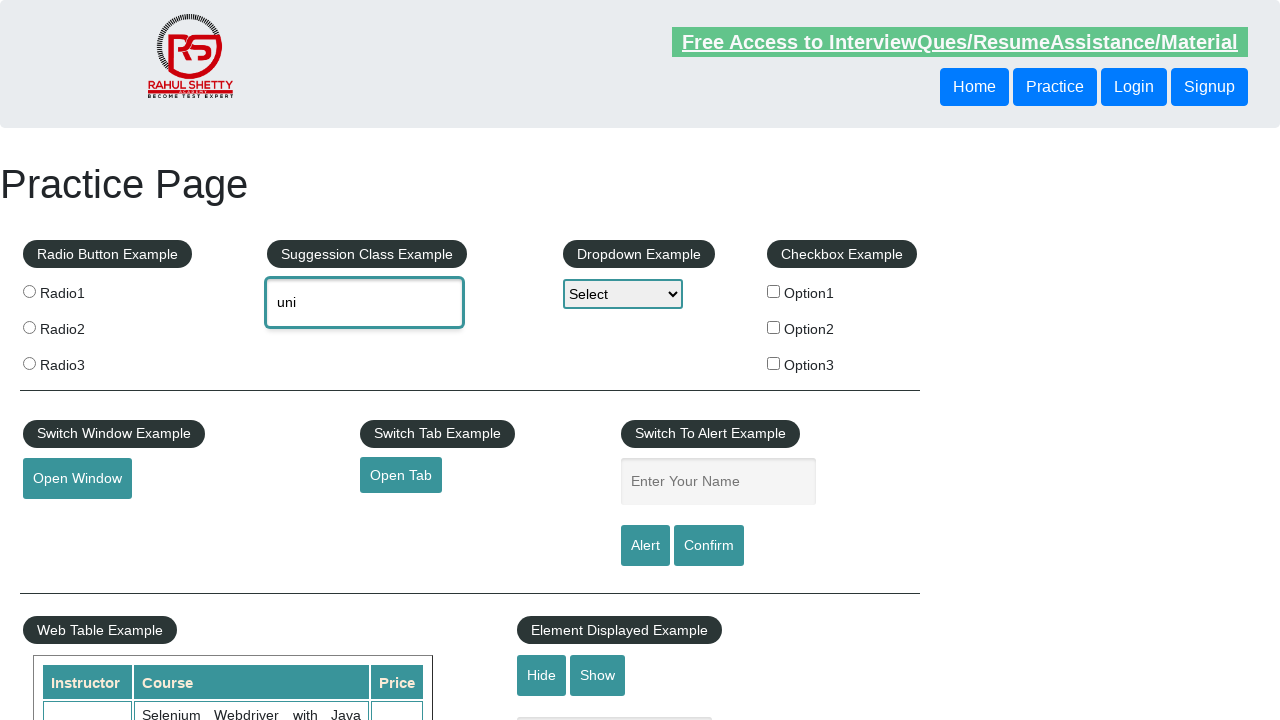

Autocomplete suggestions appeared
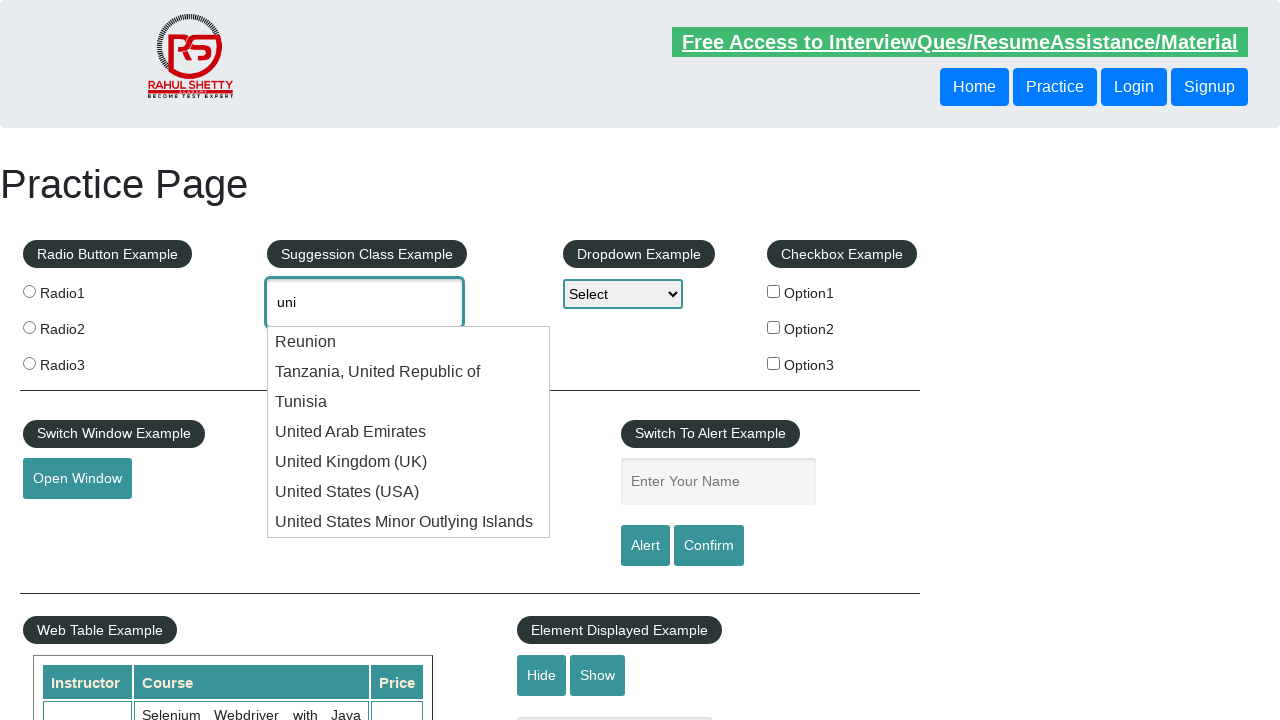

Retrieved all autocomplete suggestion options
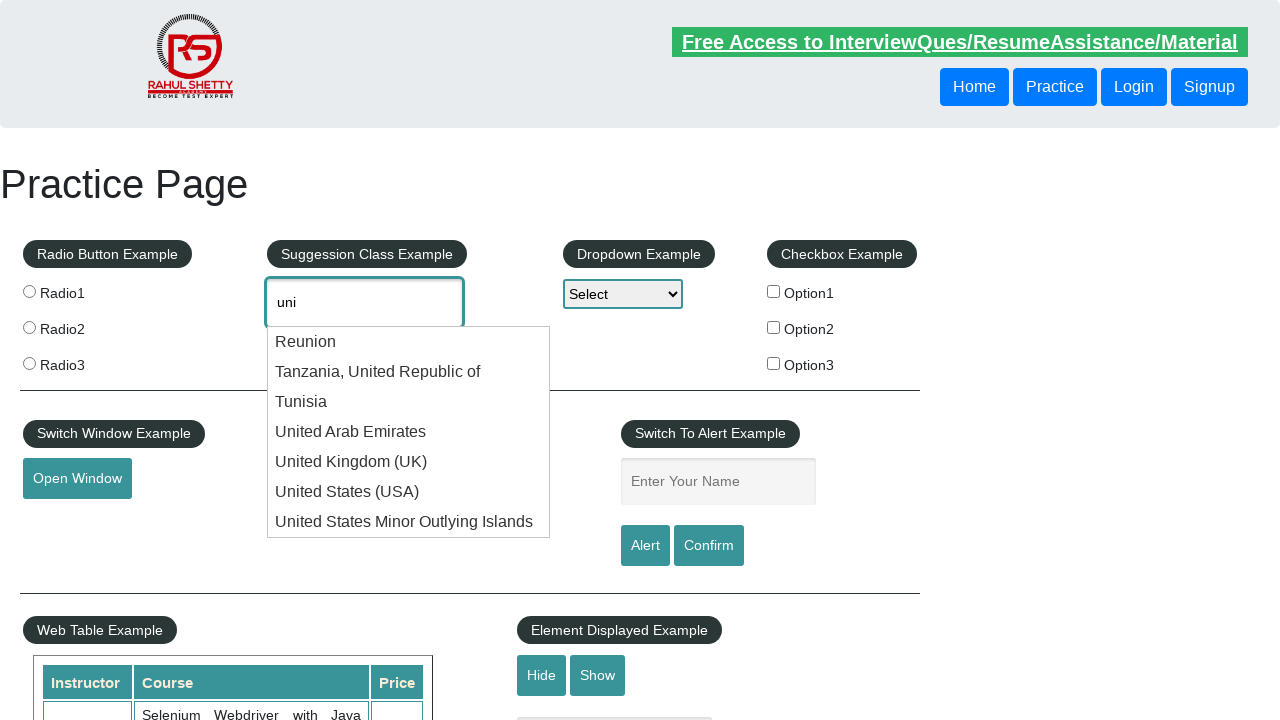

Selected 'United Arab Emirates' from autocomplete suggestions at (409, 432) on li.ui-menu-item div >> nth=3
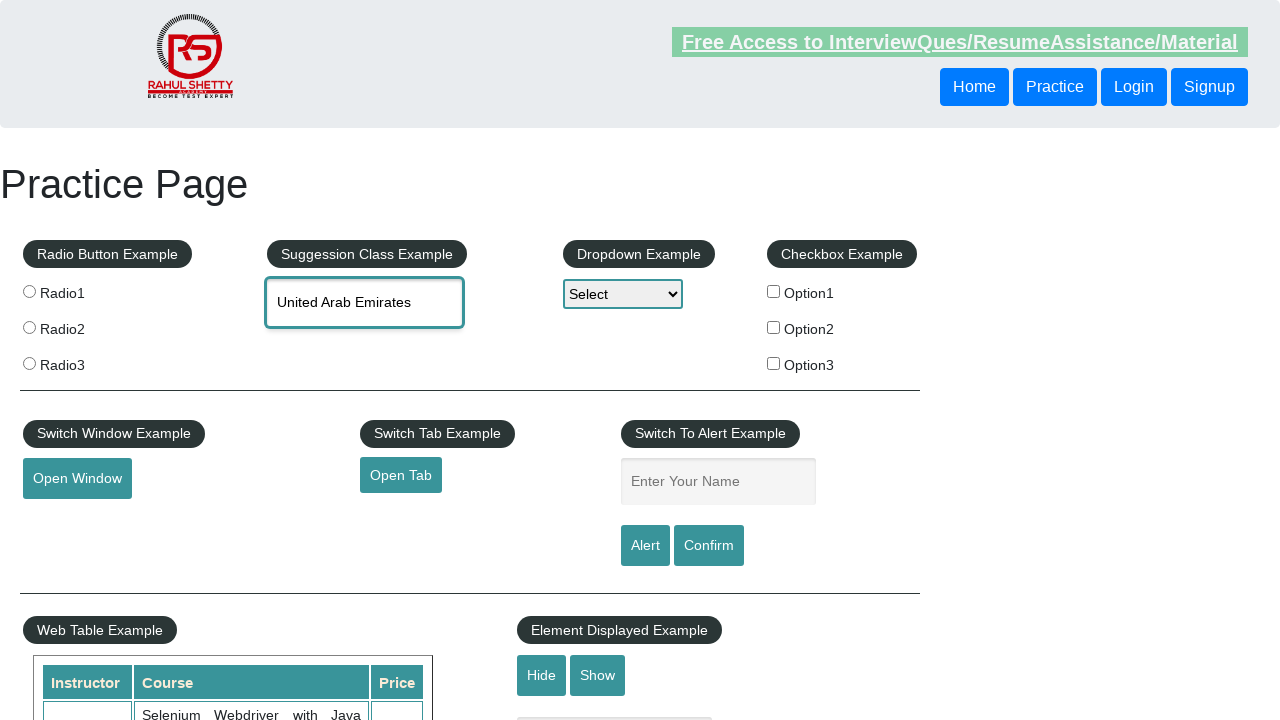

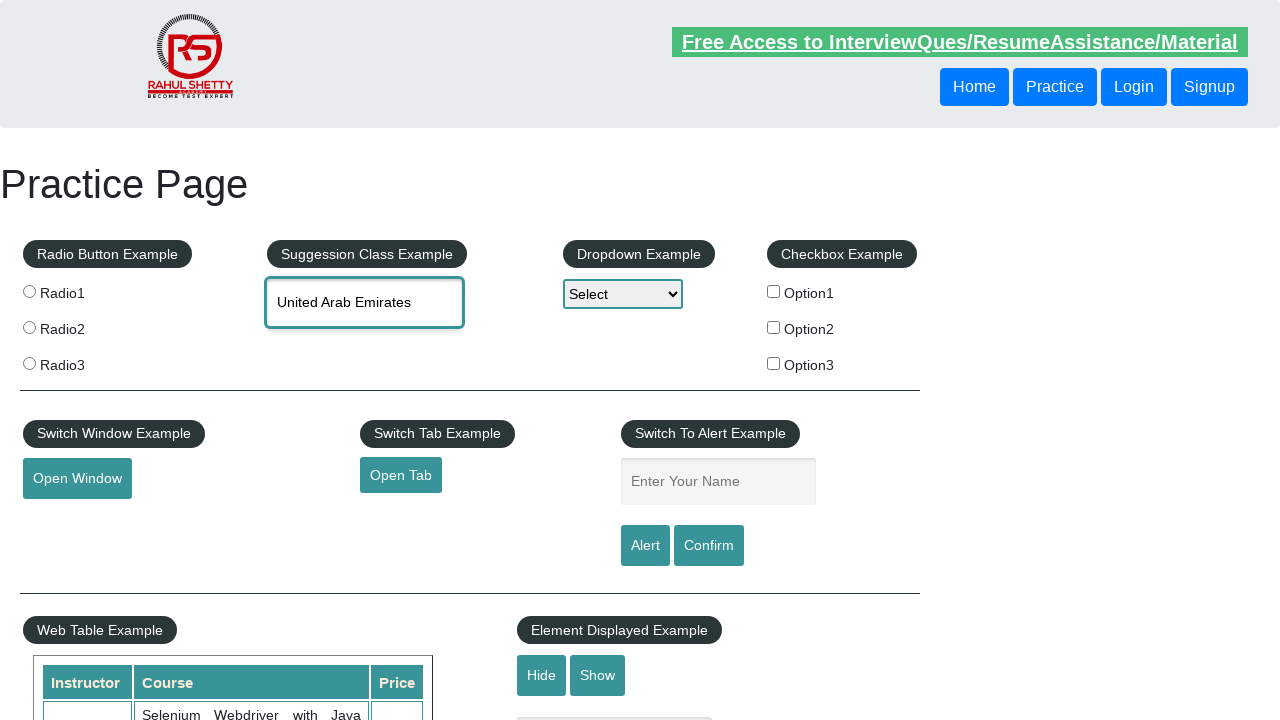